Tests nested frames by navigating to the frames page, clicking nested frames link, and verifying the top-right frame contains "RIGHT"

Starting URL: https://the-internet.herokuapp.com/

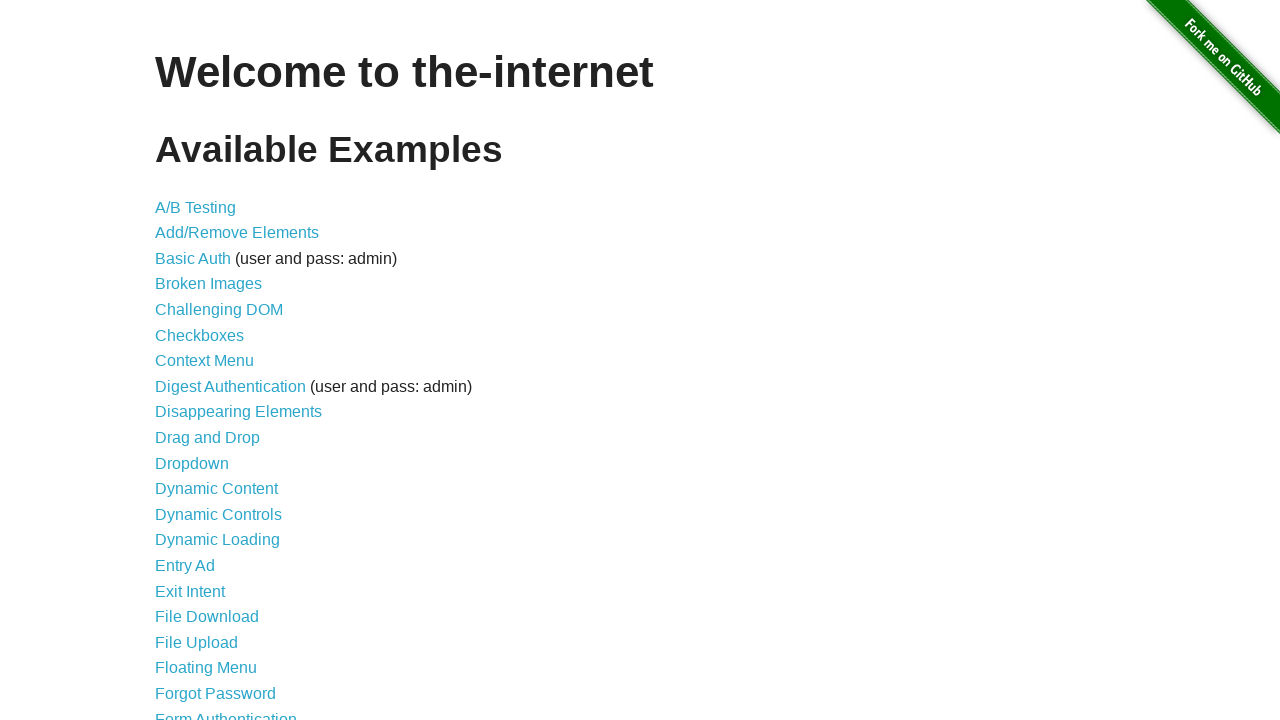

Navigated to the-internet.herokuapp.com homepage
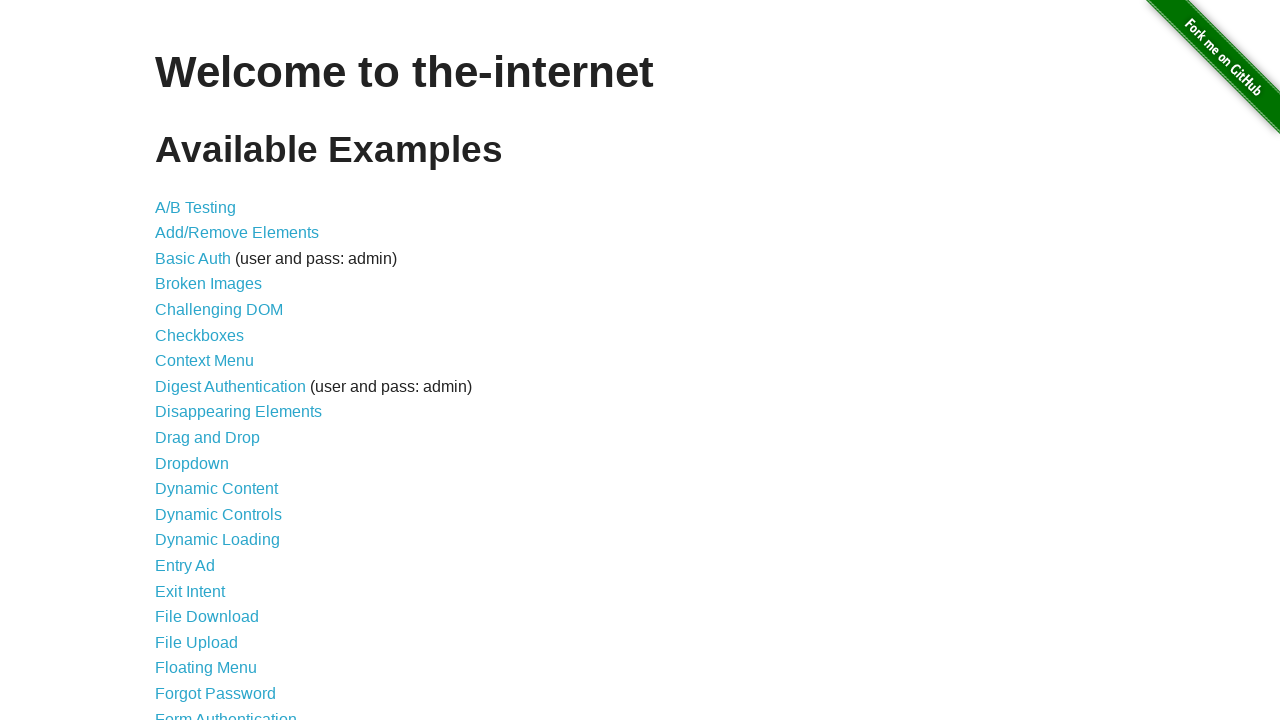

Clicked Frames link at (182, 361) on a:text('Frames')
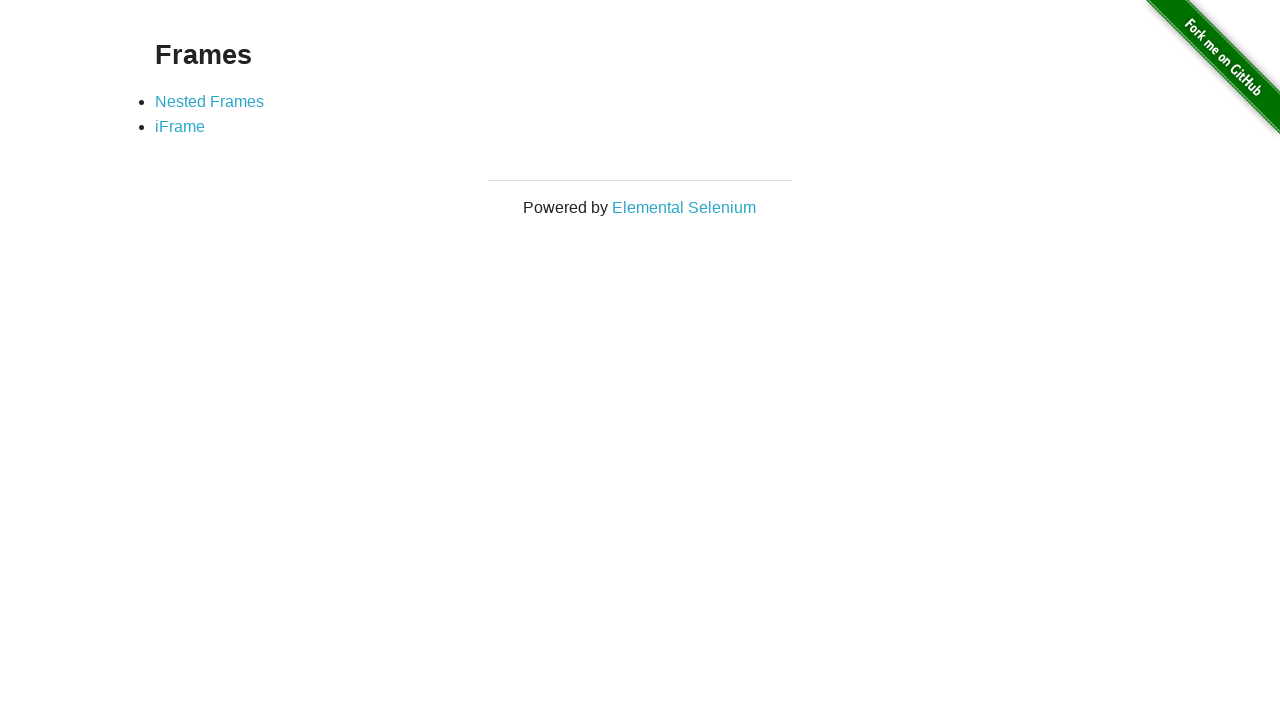

Clicked Nested Frames link at (210, 101) on a:text('Nested Frames')
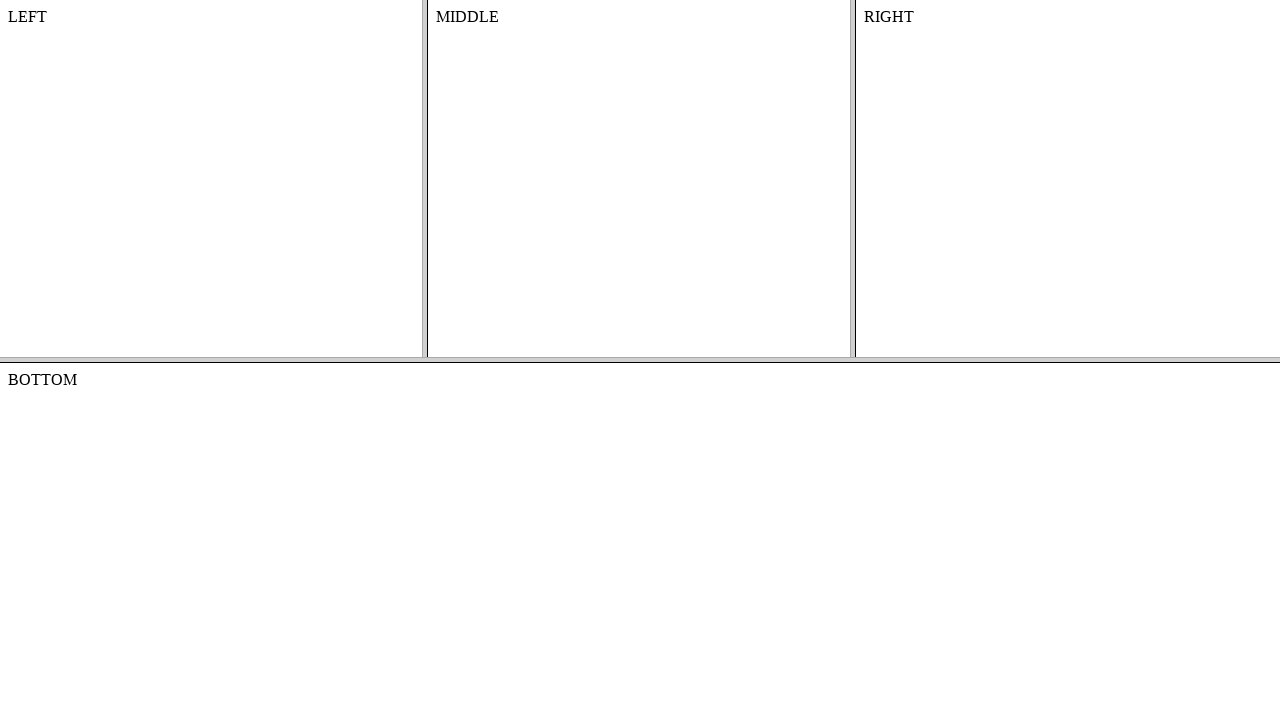

Located top frame
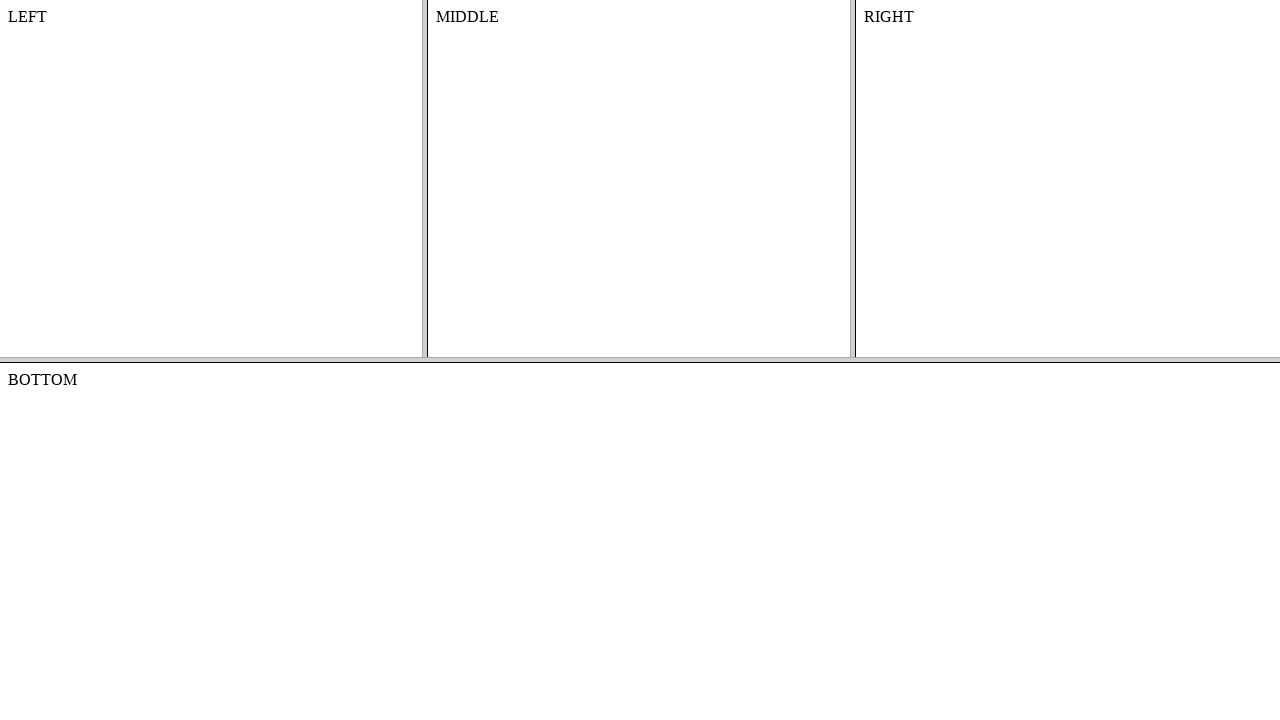

Located right frame within top frame
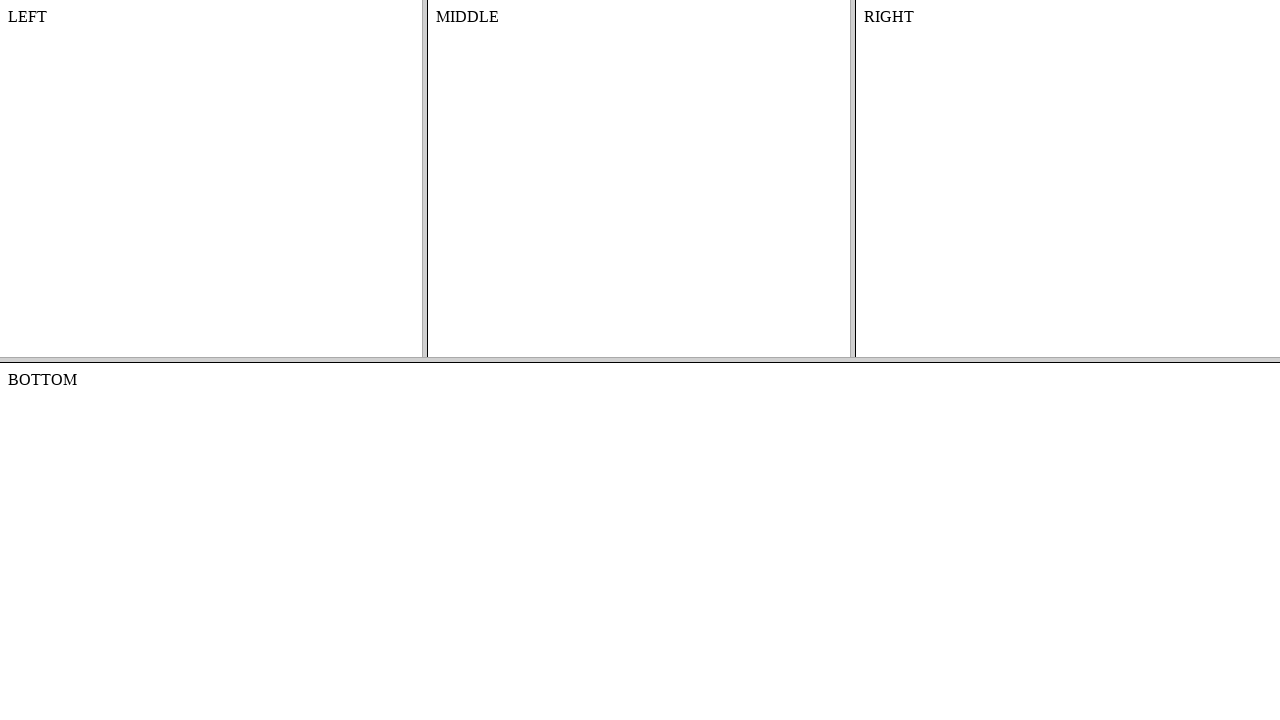

Retrieved text content from right frame
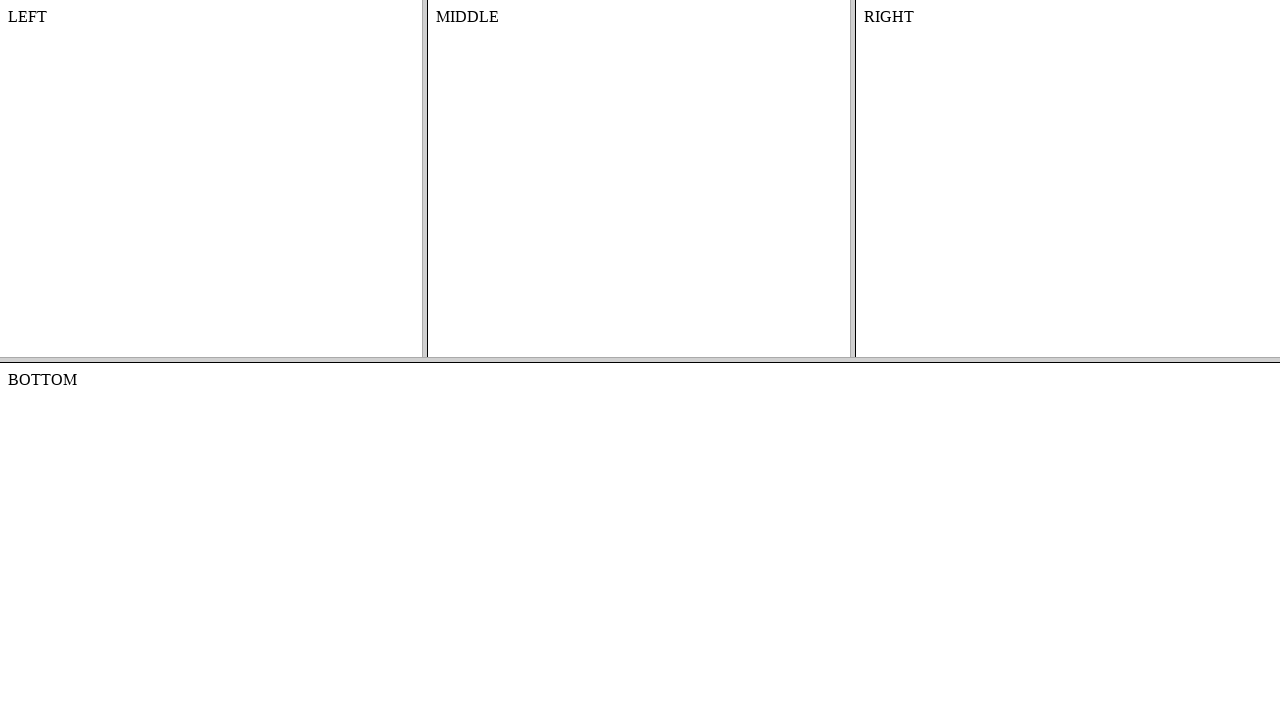

Verified right frame contains 'RIGHT'
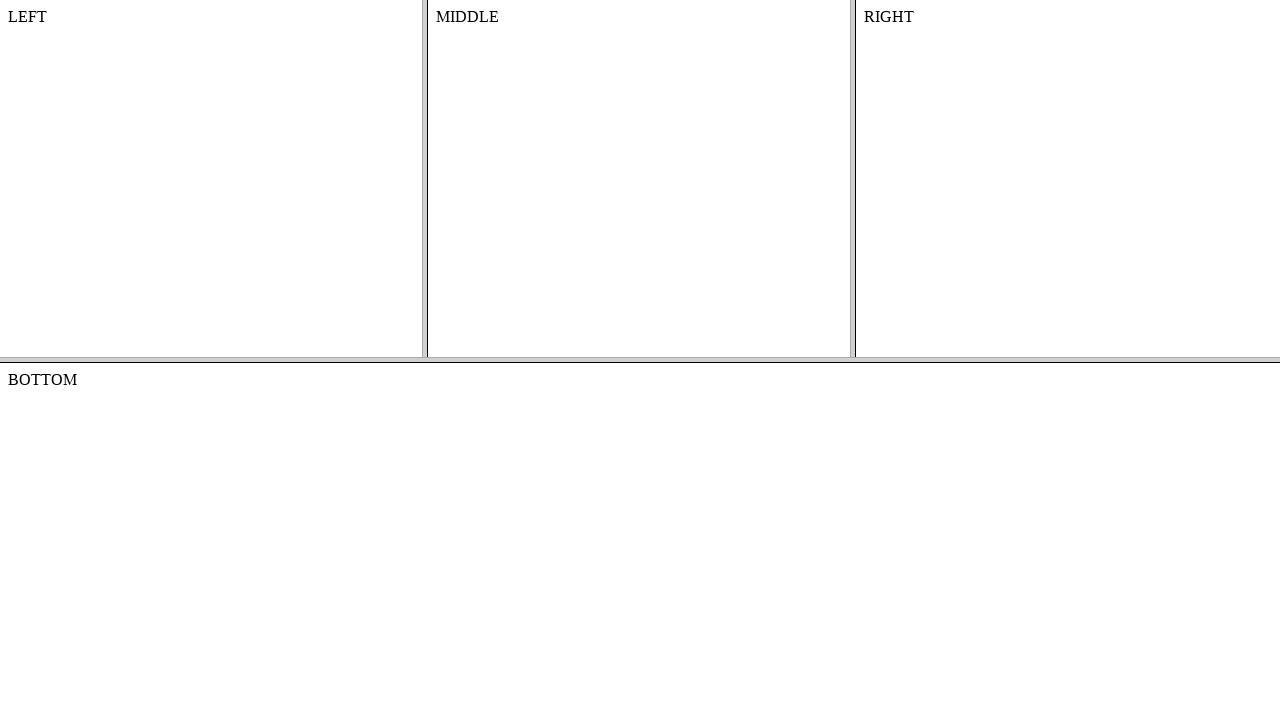

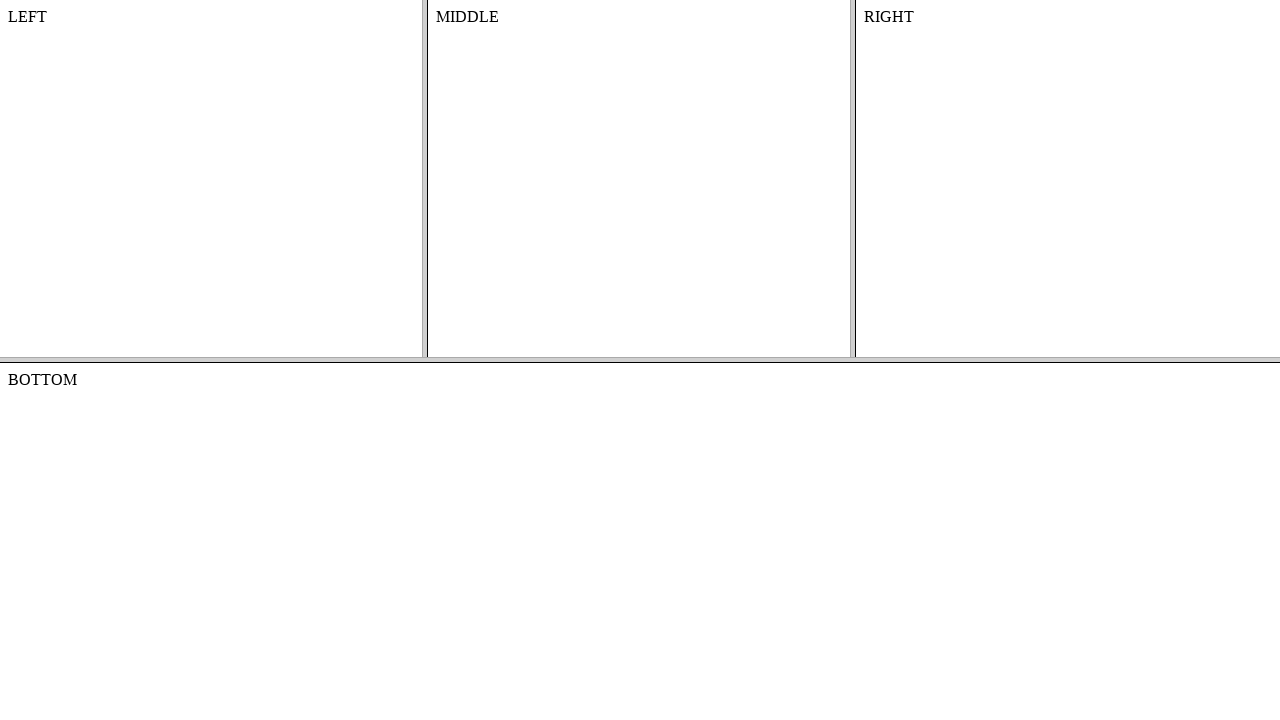